Tests Uber Eats' location and restaurant search functionality by entering a delivery address and searching for a specific restaurant.

Starting URL: https://www.ubereats.com/

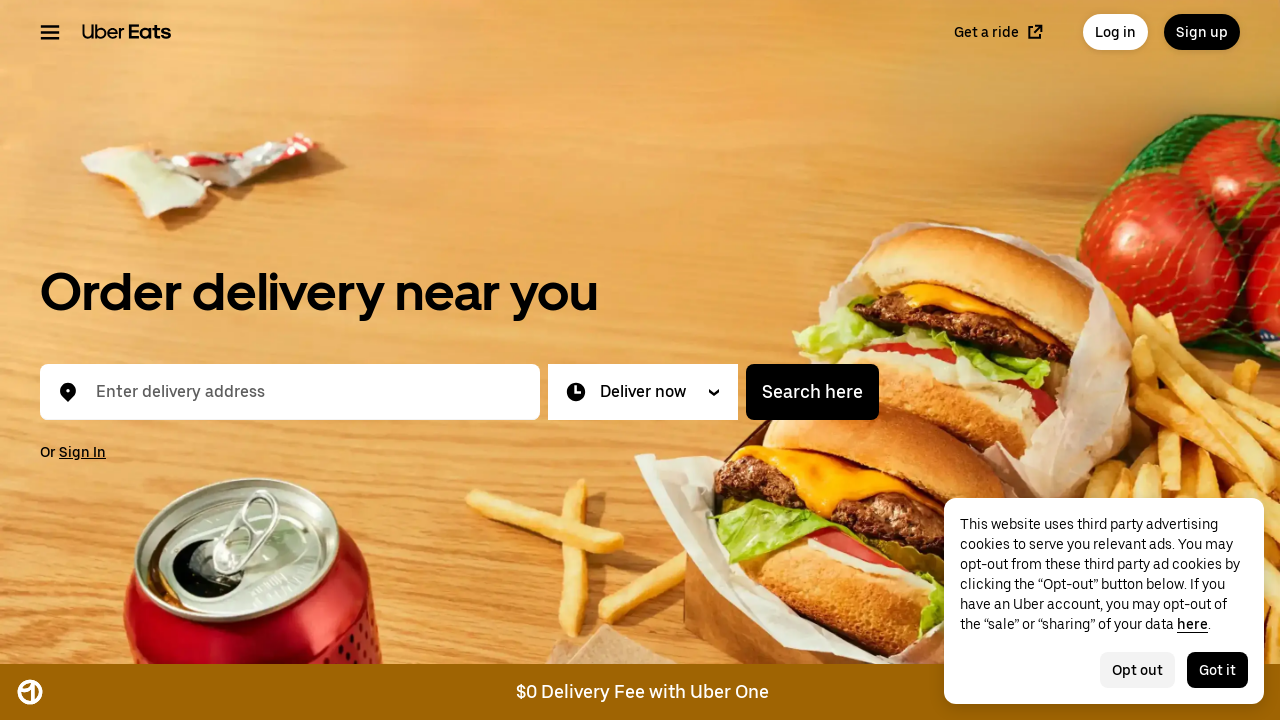

Location input field appeared
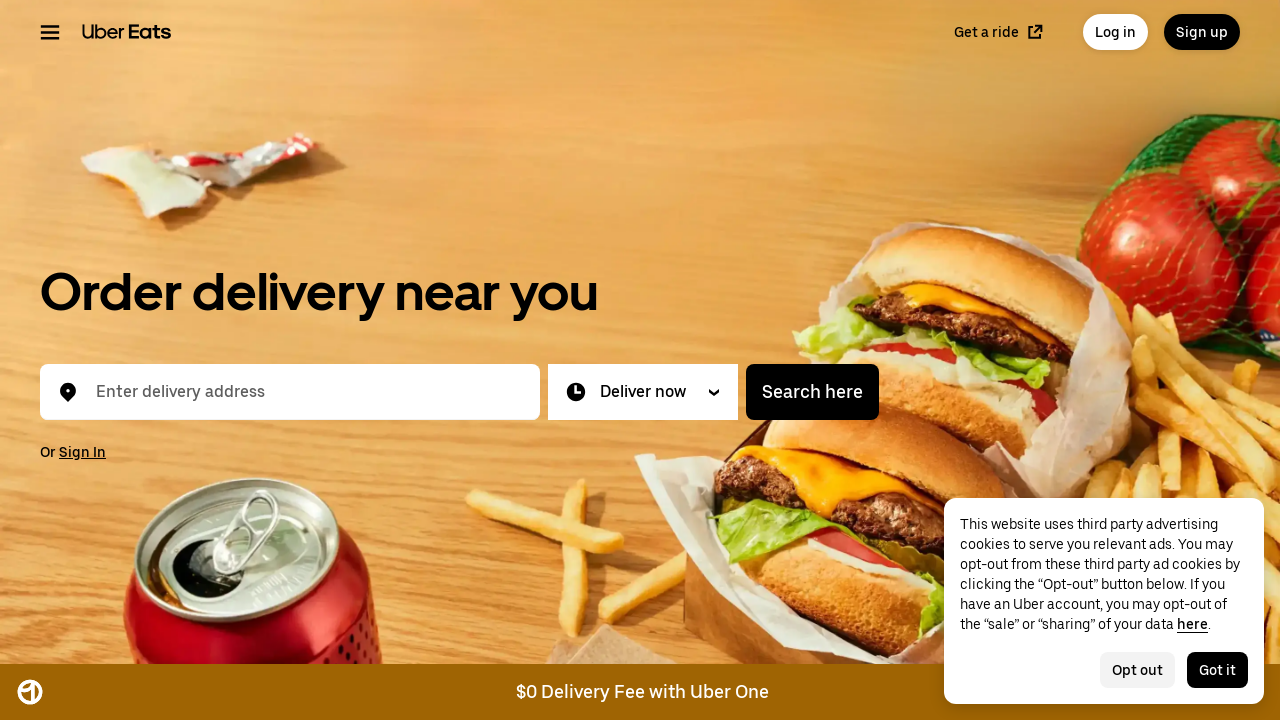

Entered delivery address 'Marietta, GA 30067' in location field on #location-typeahead-home-input
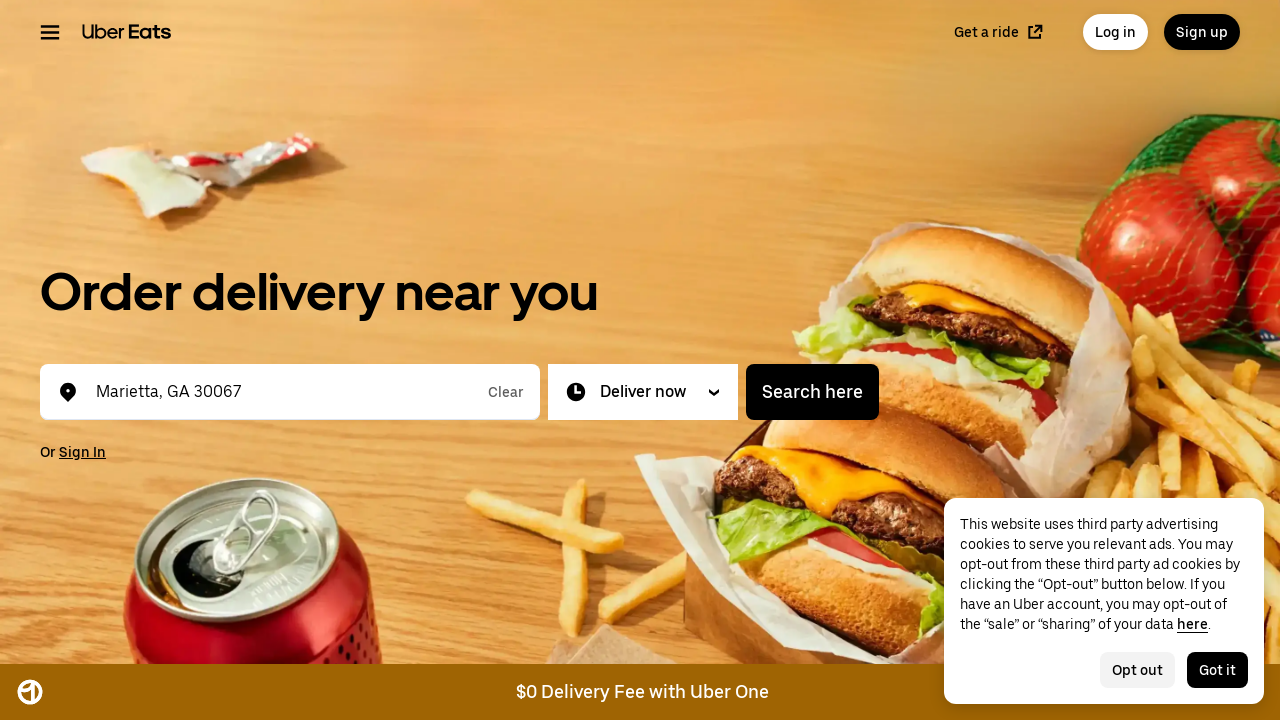

Location autocomplete menu appeared
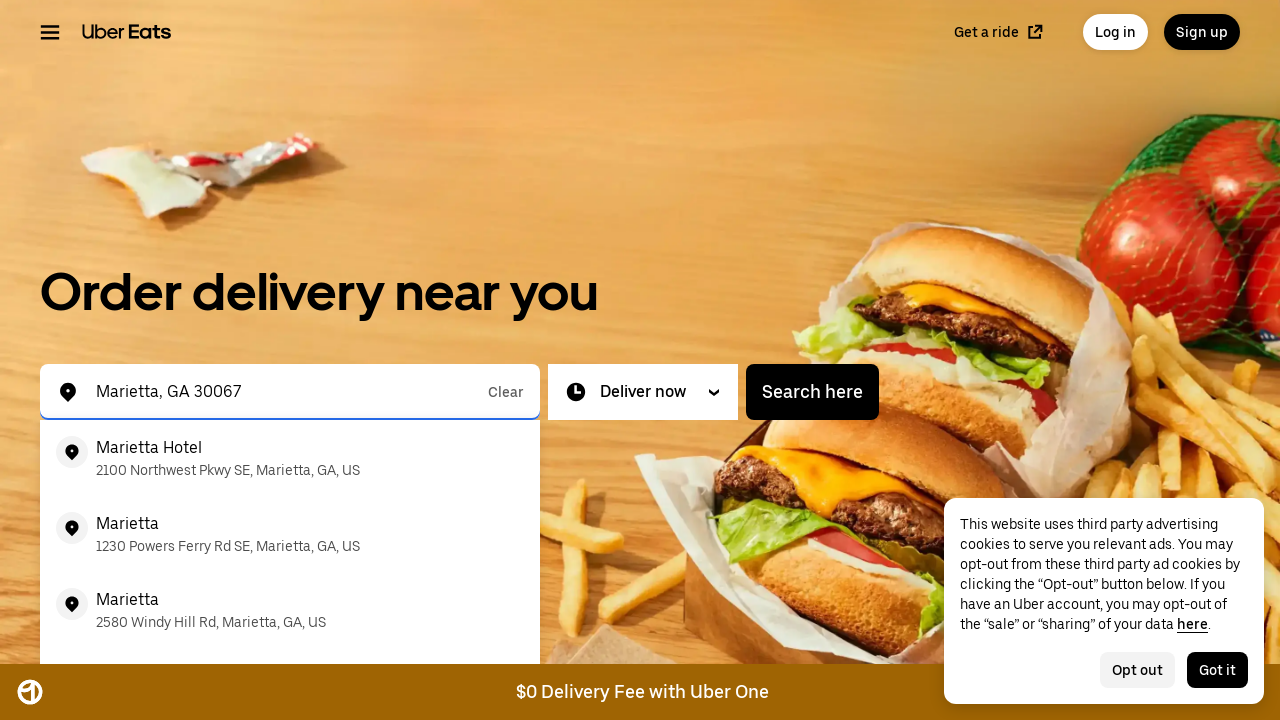

Pressed Enter to confirm location selection on #location-typeahead-home-input
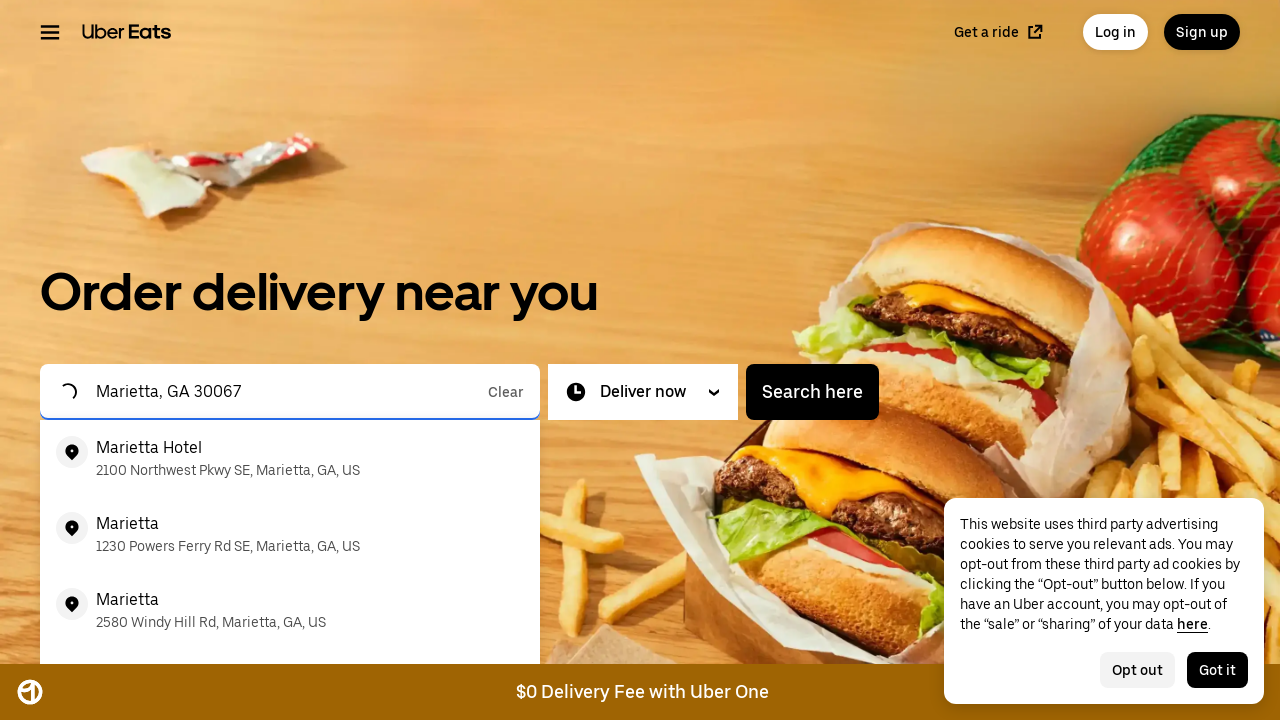

Restaurant search input field appeared
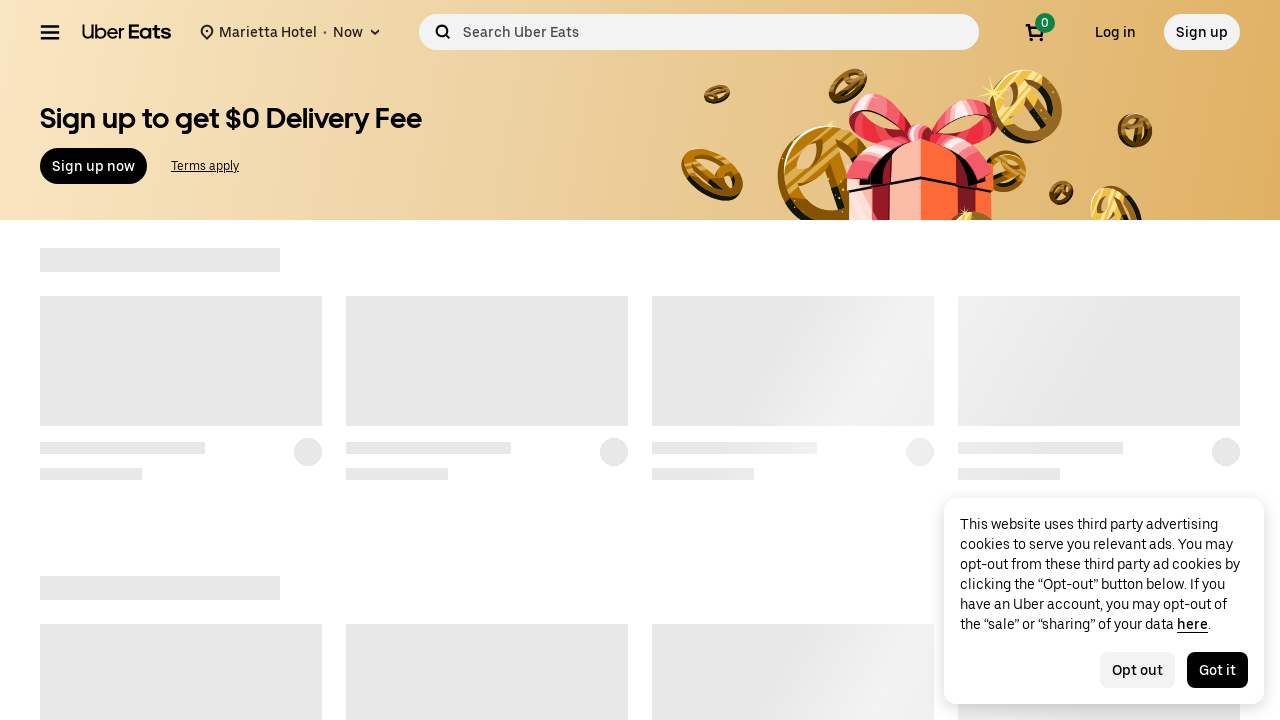

Entered restaurant name 'Racetrac' in search field on #search-suggestions-typeahead-input
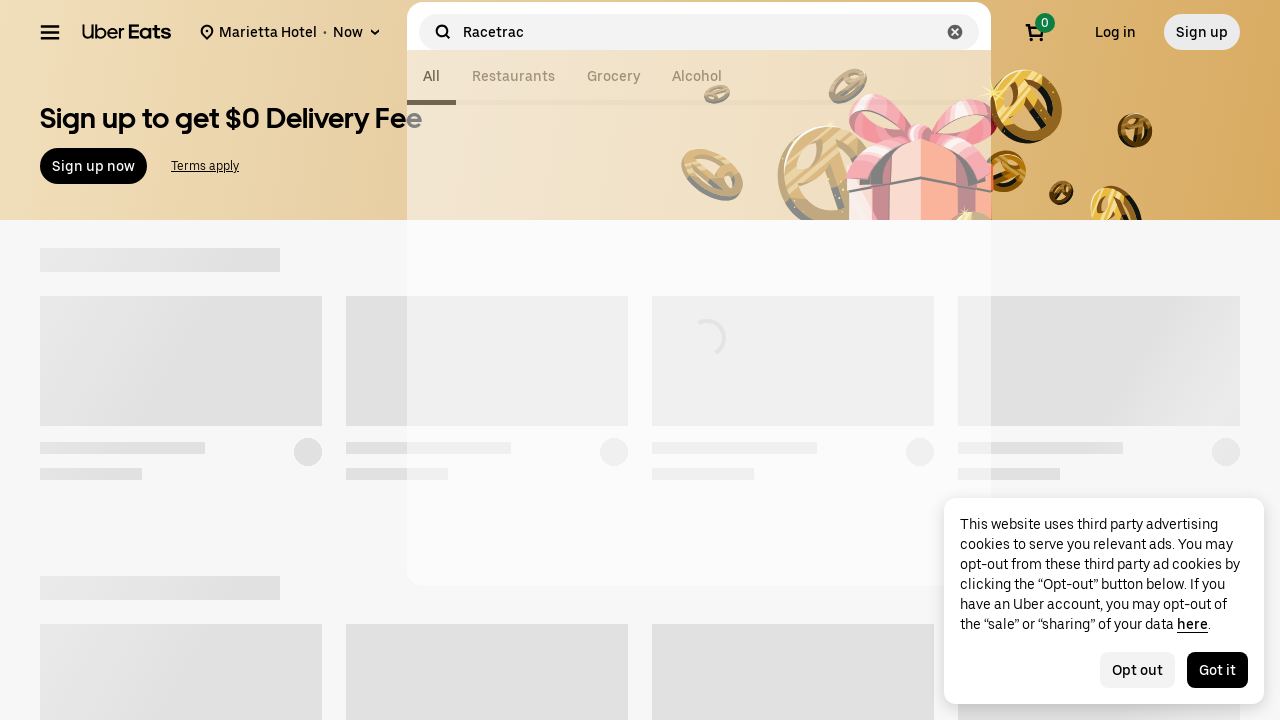

Pressed Enter to search for restaurant on #search-suggestions-typeahead-input
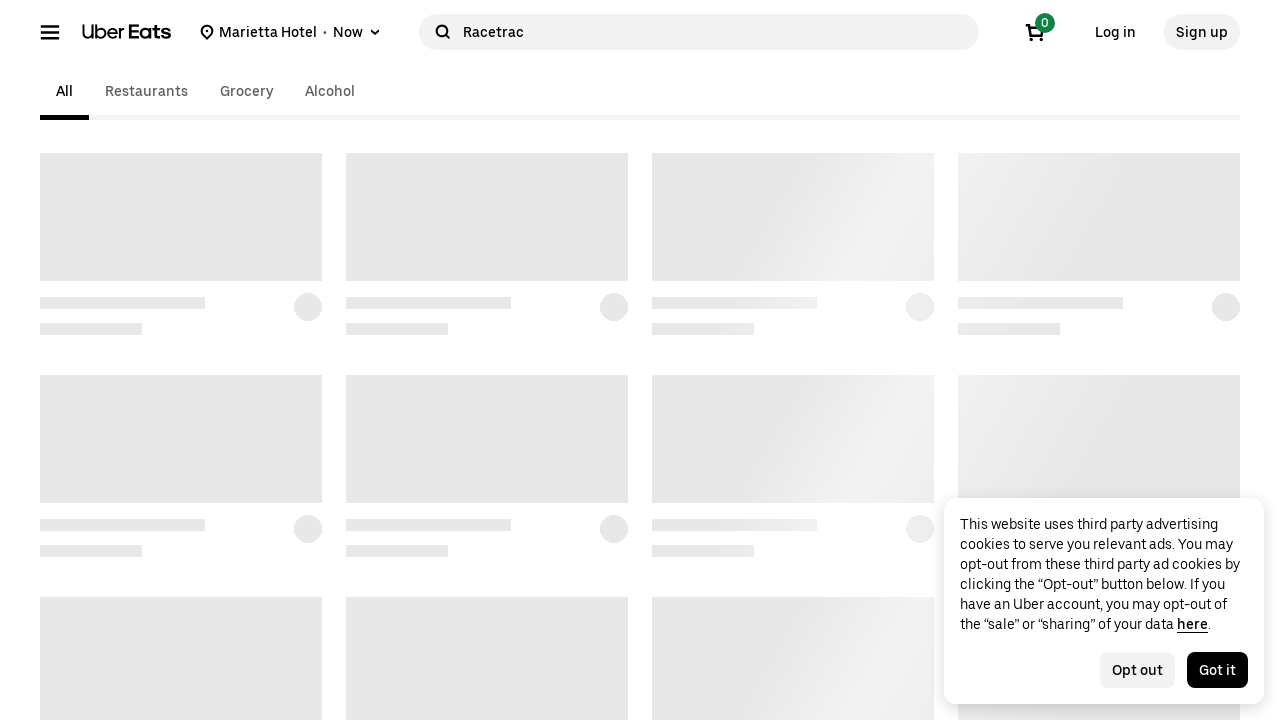

Search results loaded
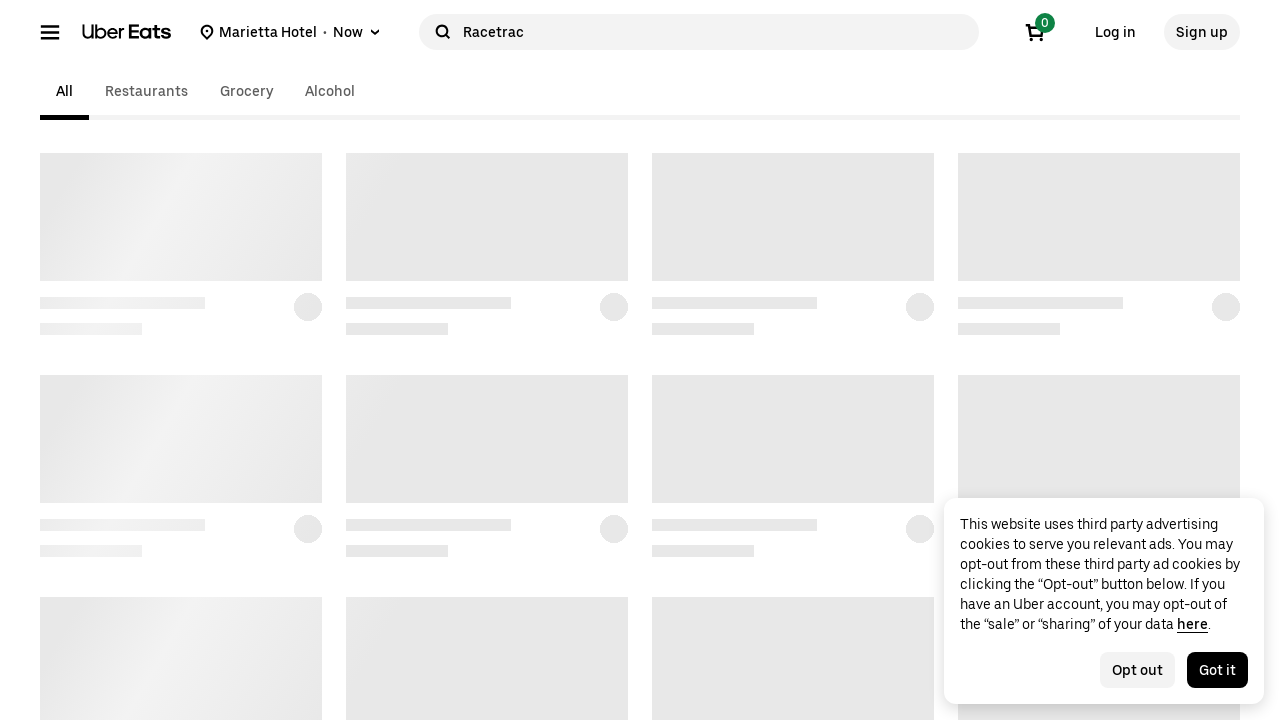

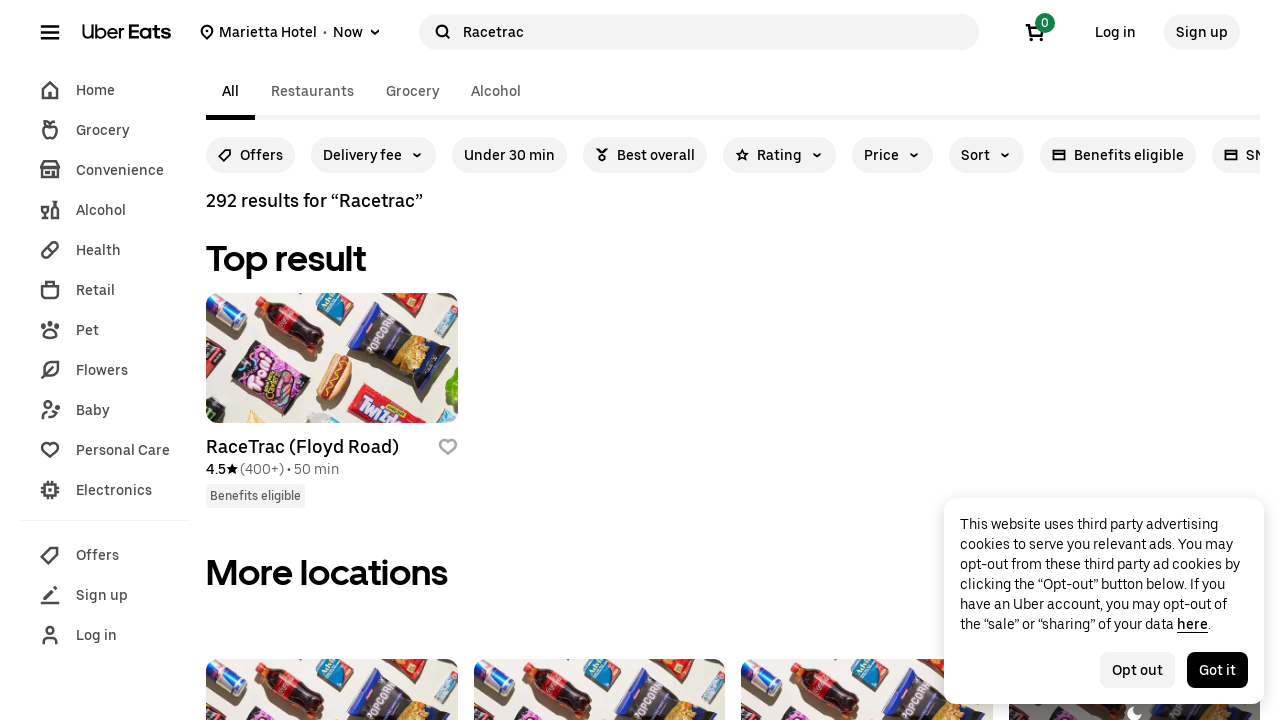